Tests JavaScript confirm dialog by clicking the Confirm button, dismissing the confirm dialog, and verifying the cancel result

Starting URL: https://the-internet.herokuapp.com/javascript_alerts

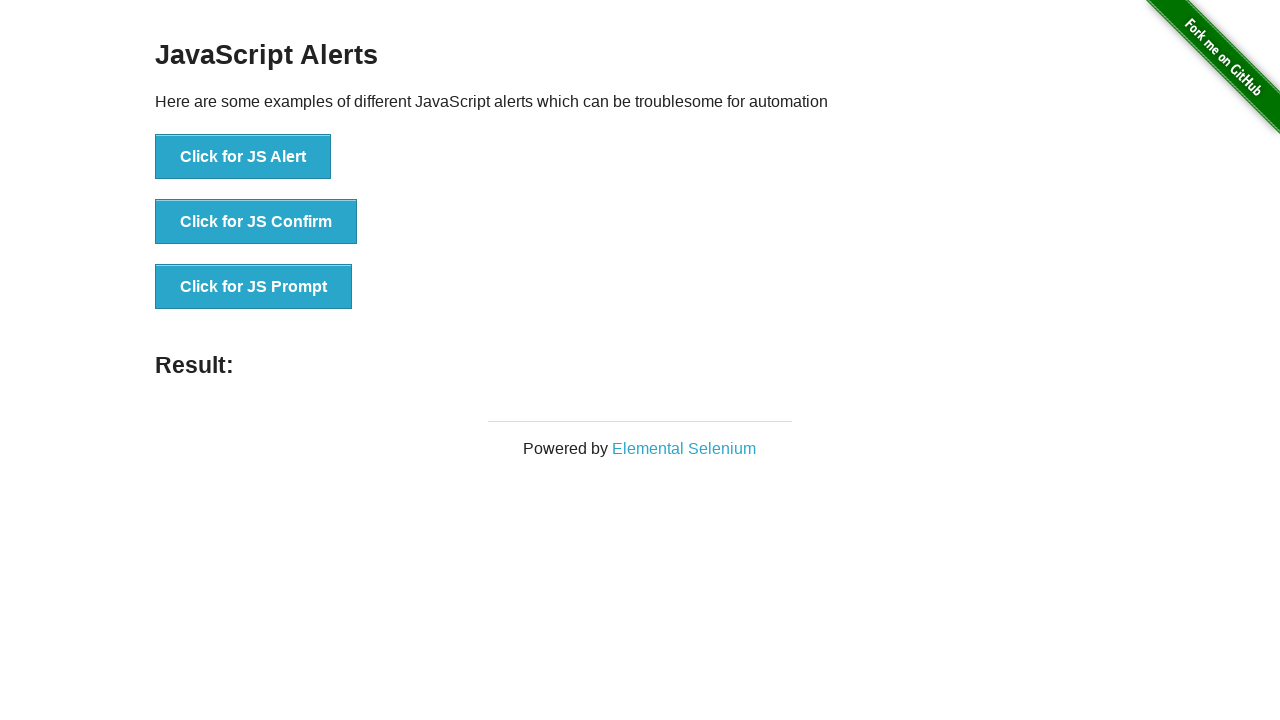

Set up dialog handler to dismiss confirm dialogs
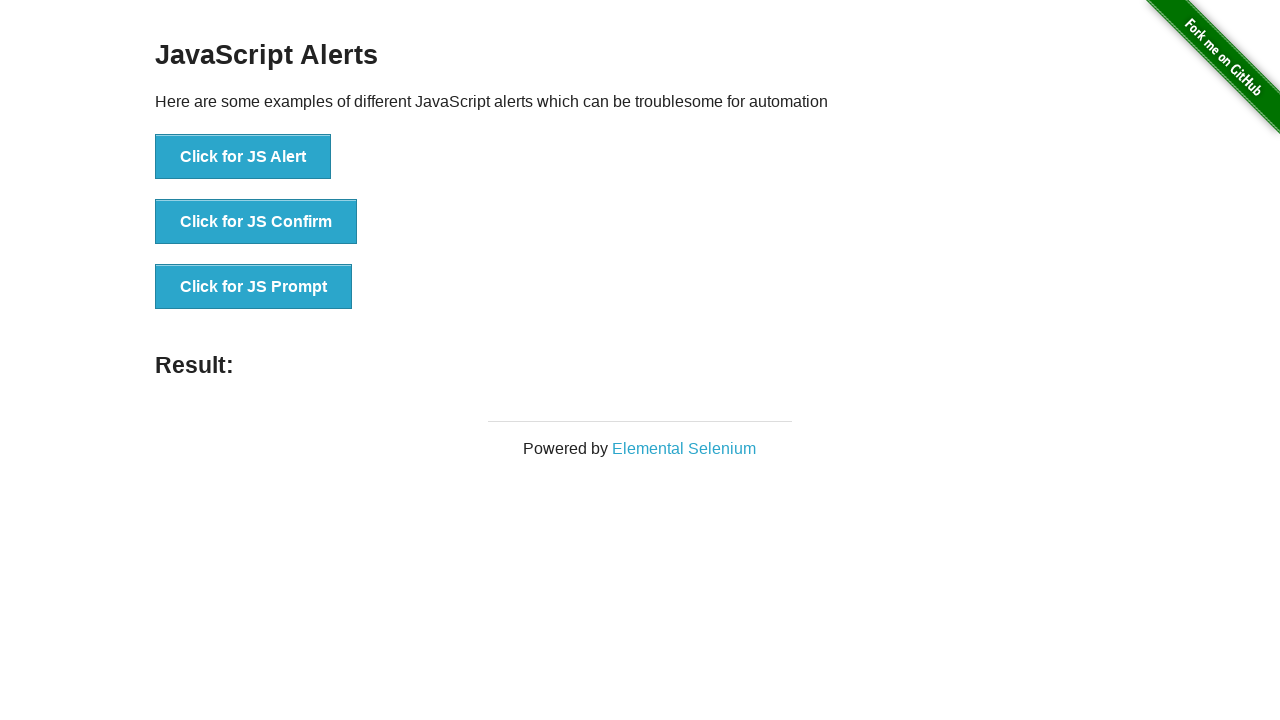

Clicked the Confirm button to trigger JavaScript confirm dialog at (256, 222) on xpath=//button[contains(text(),'Confirm')]
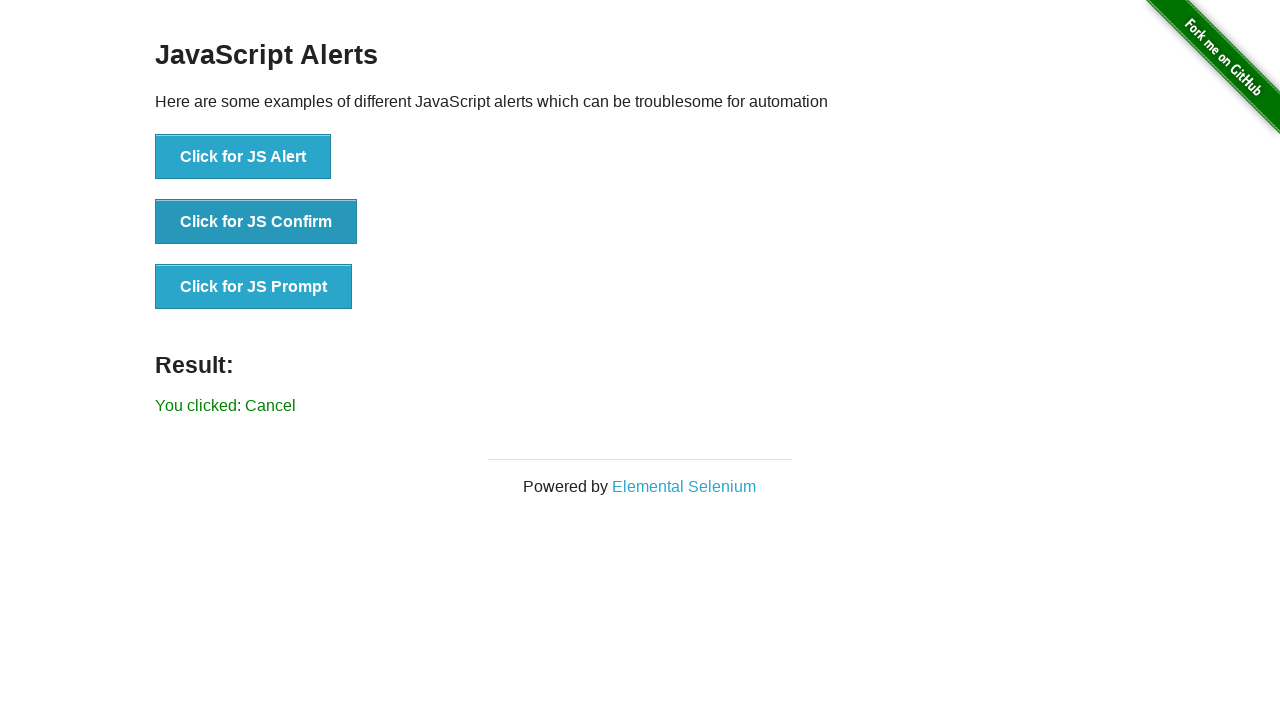

Confirm dialog was dismissed and result element appeared
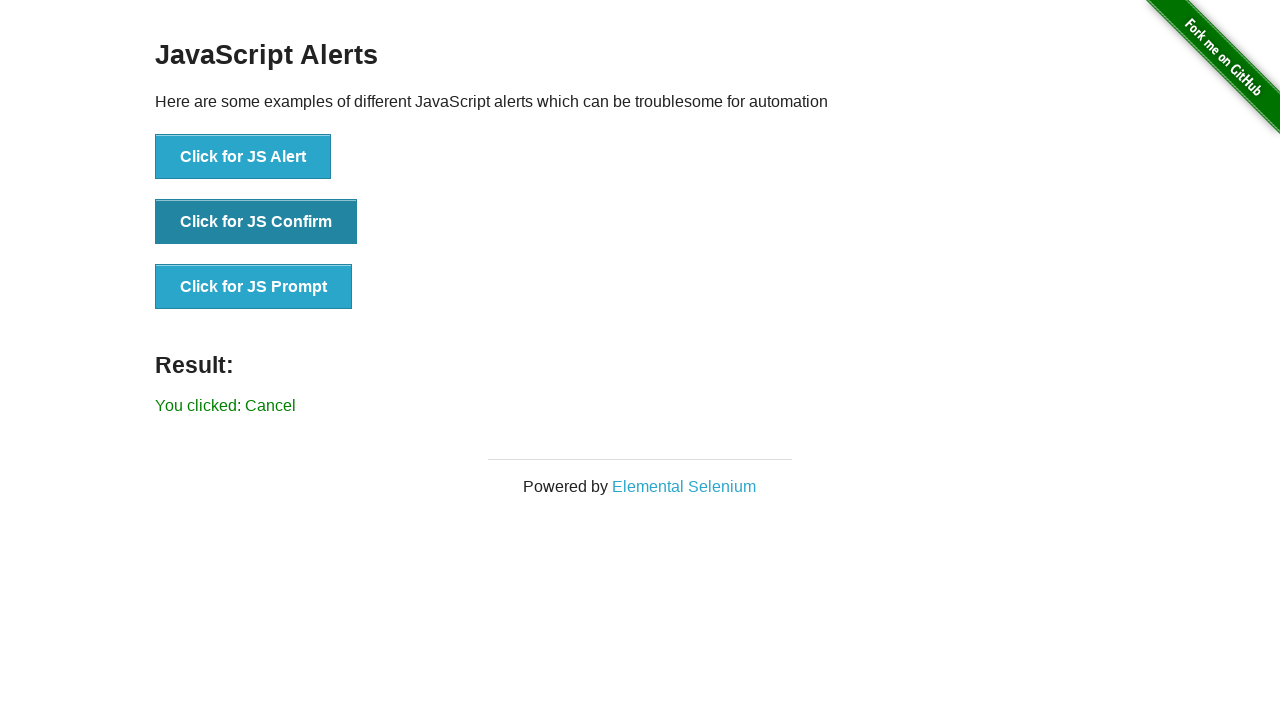

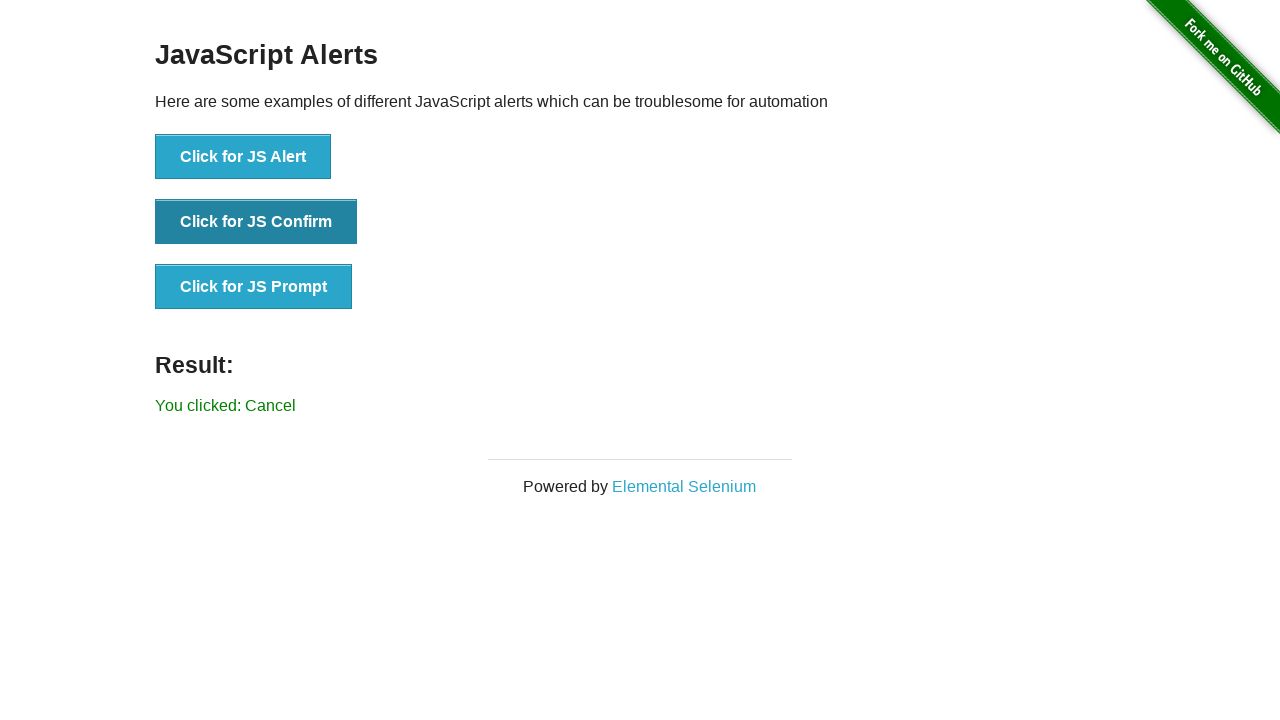